Tests various button properties including checking if a button is disabled, getting button position, color, and size, then navigating to home page

Starting URL: https://www.leafground.com/button.xhtml

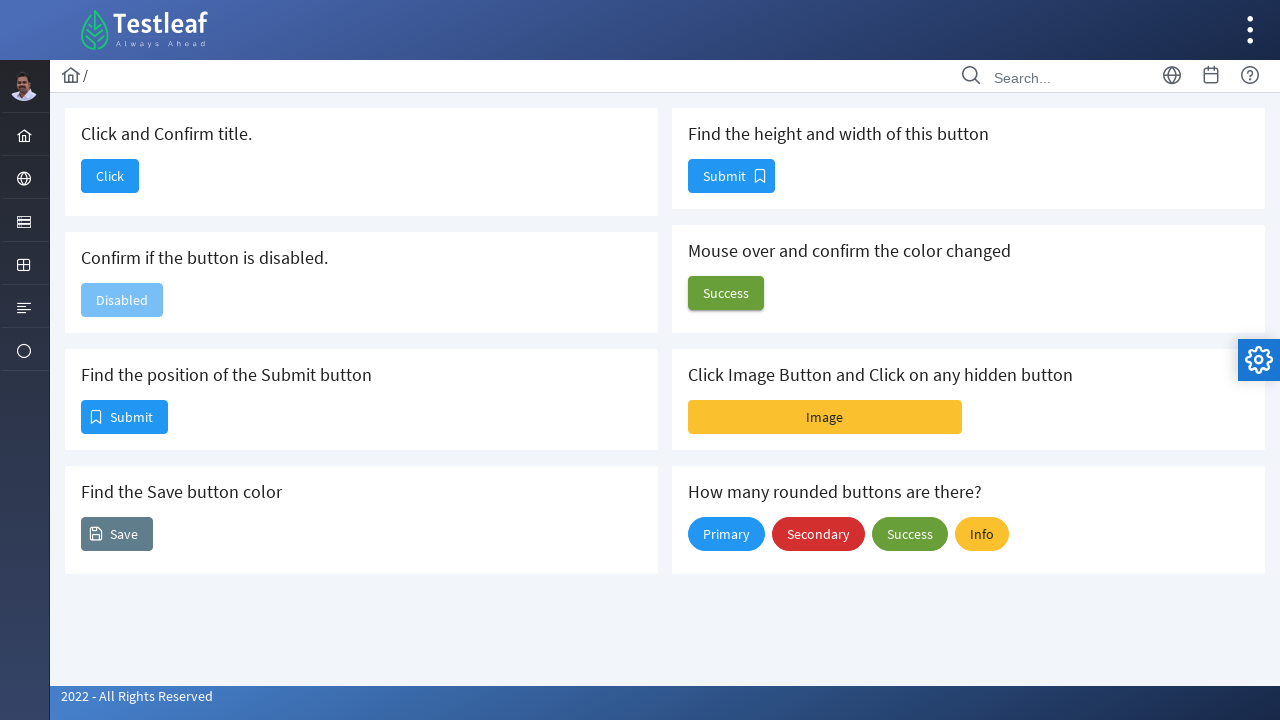

Checked if button is disabled
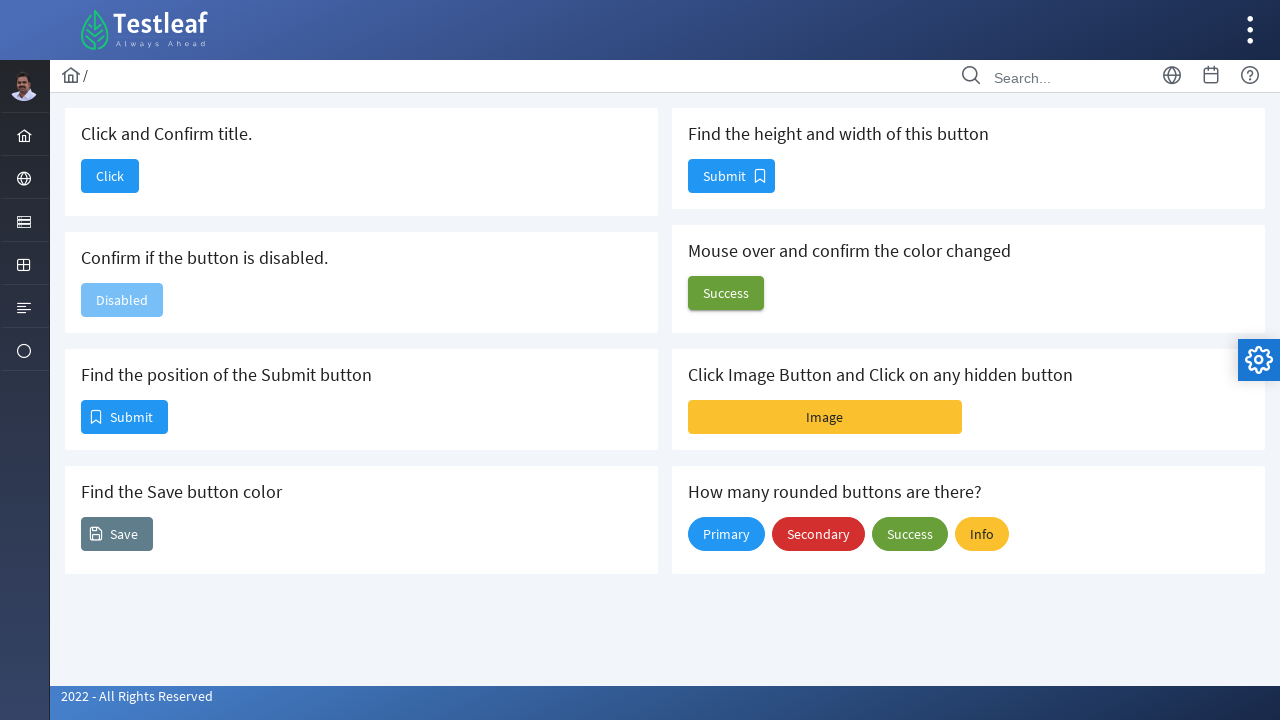

Retrieved button bounding box for position
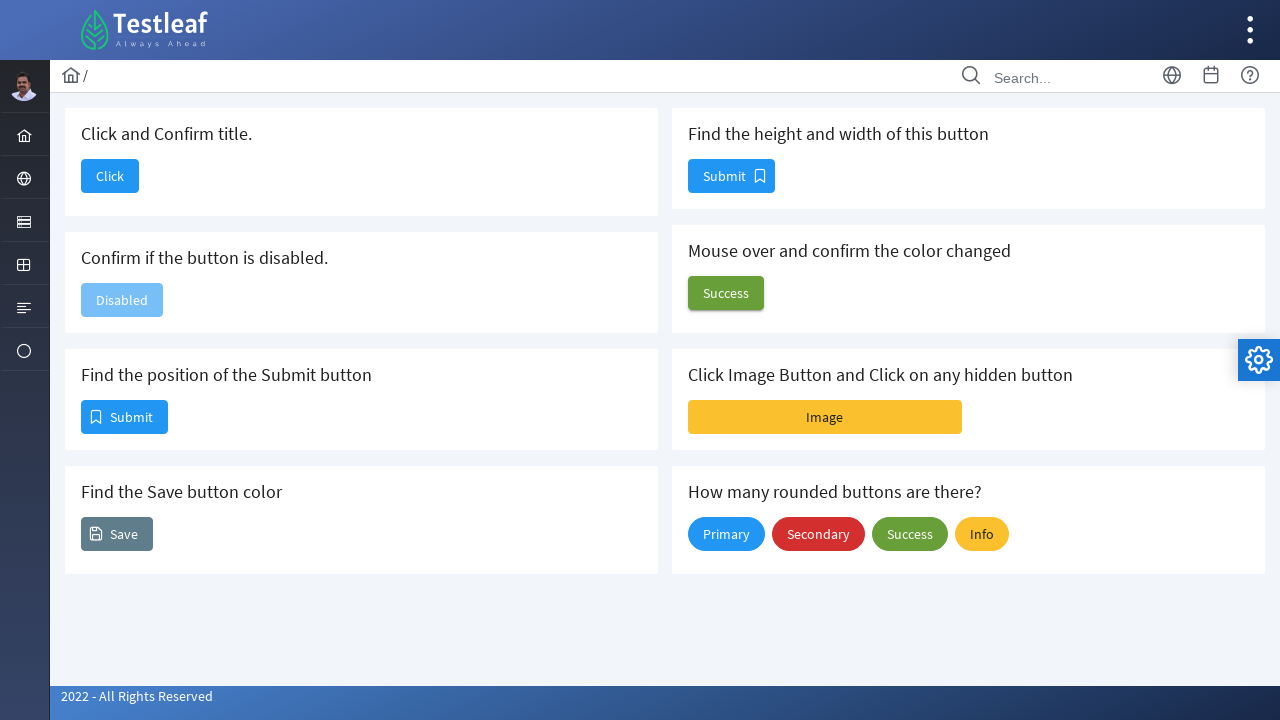

Retrieved button background color
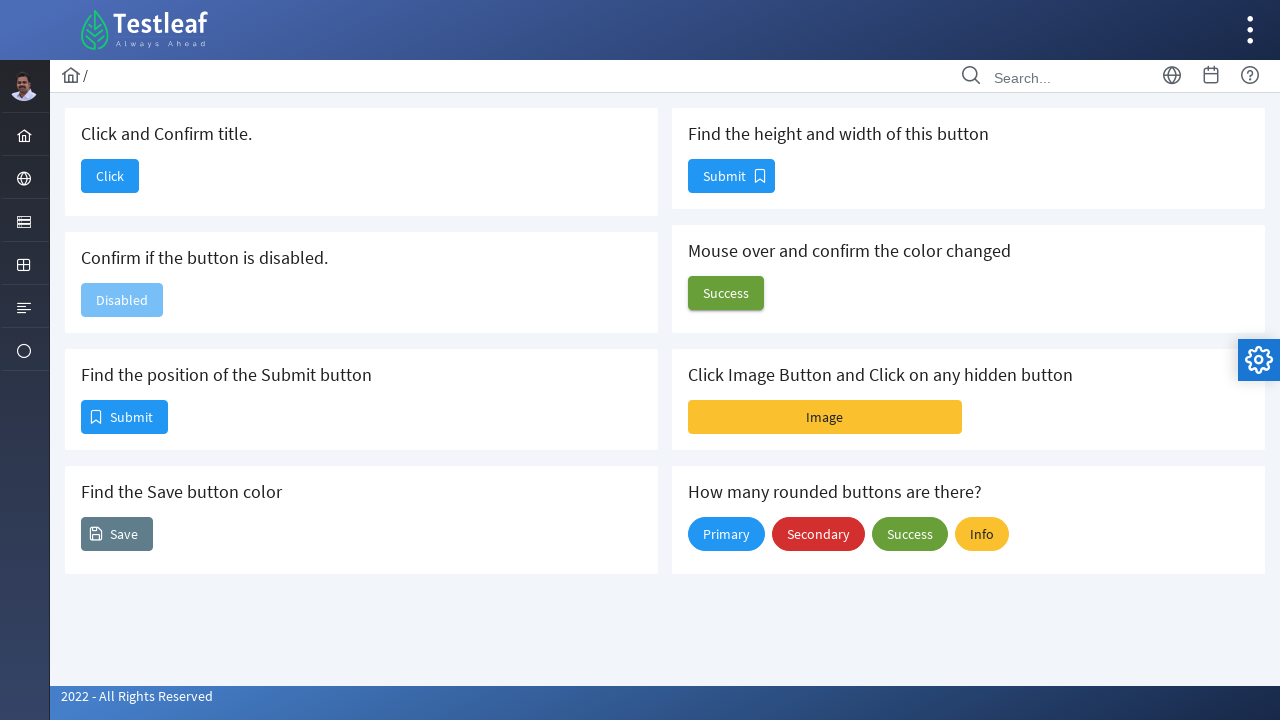

Retrieved button size (height and width)
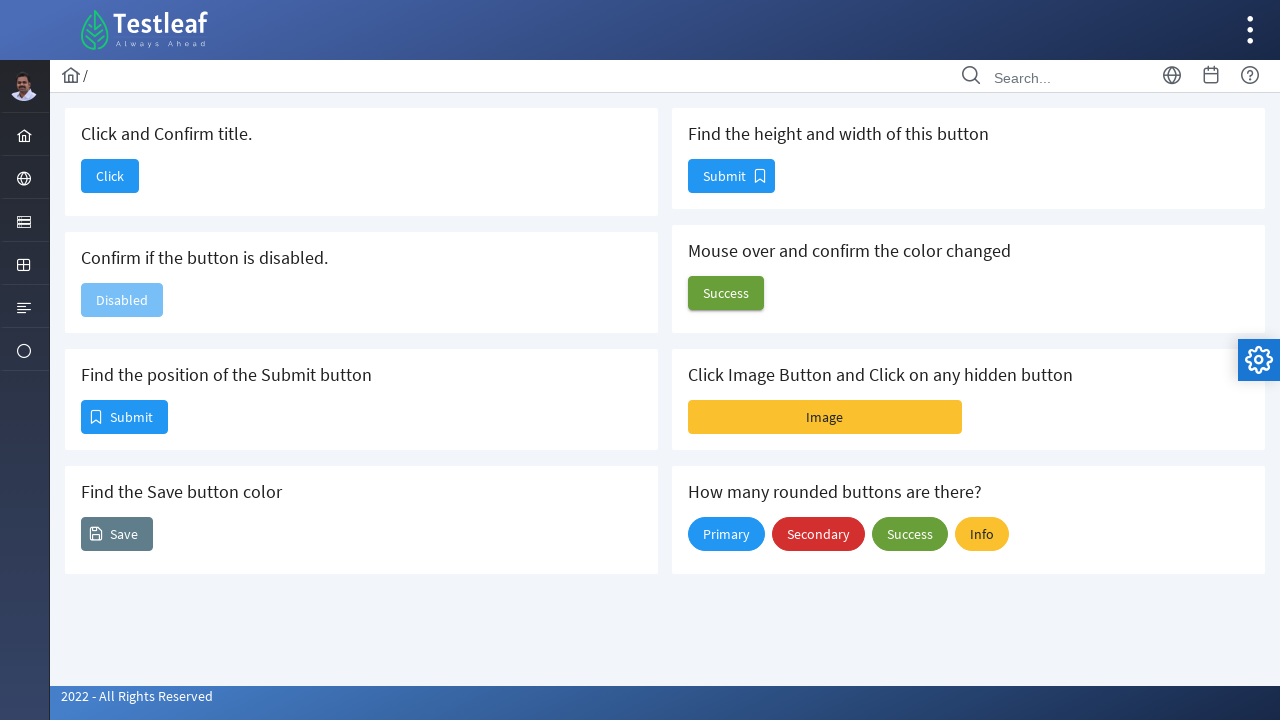

Clicked Home button to navigate to home page at (110, 176) on xpath=//*[@id="j_idt88:j_idt90"]
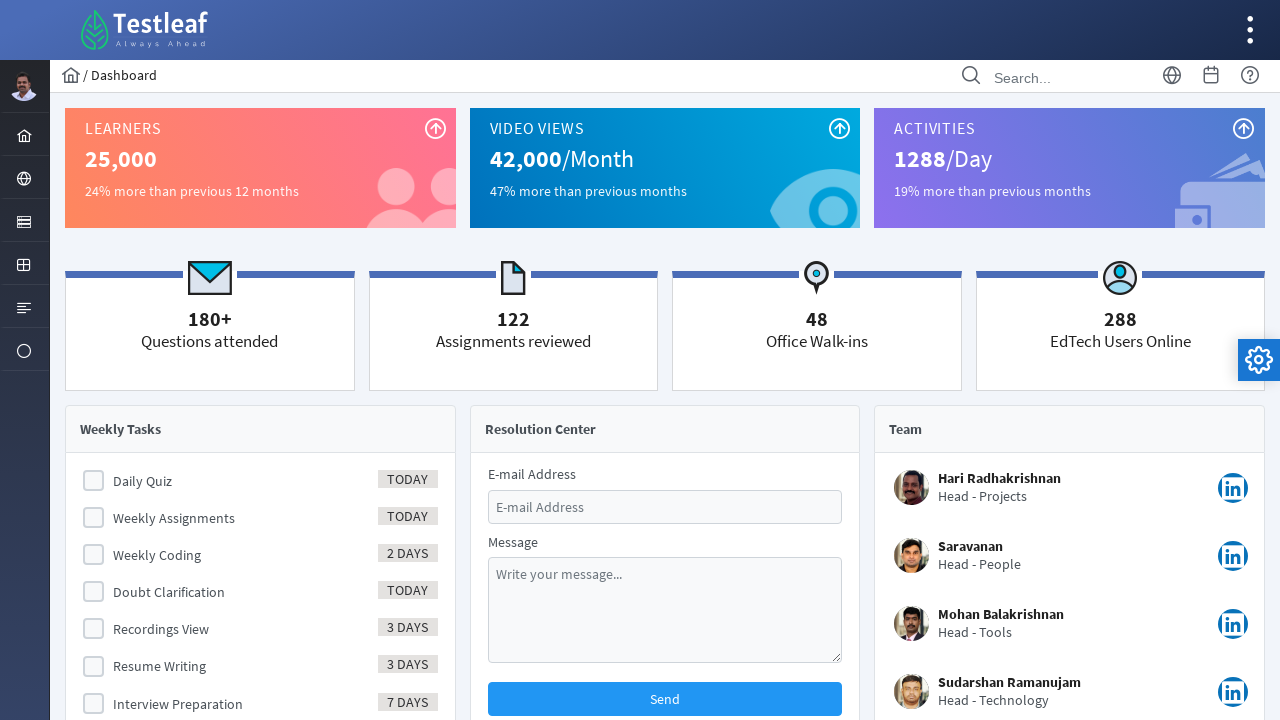

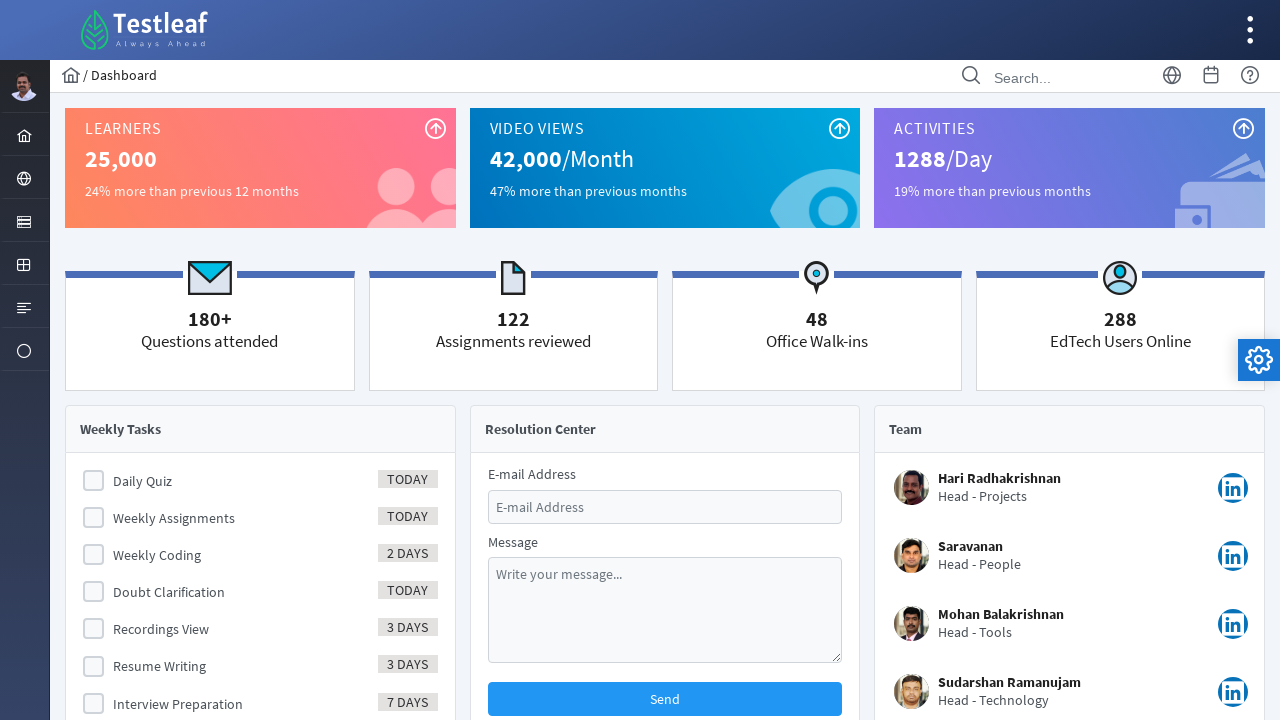